Tests a registration form by filling in first name, last name, and email fields, then submitting the form and verifying successful registration message

Starting URL: http://suninjuly.github.io/registration2.html

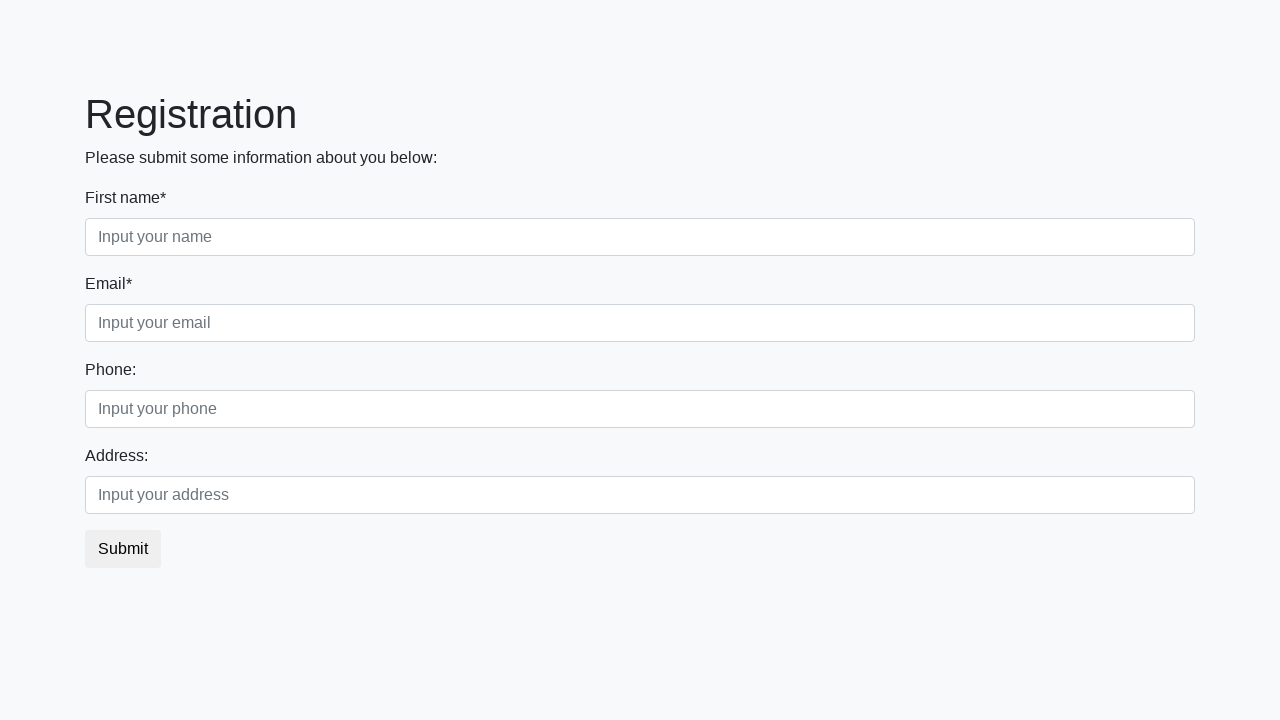

Filled first name field with 'test' on .first_block input.first
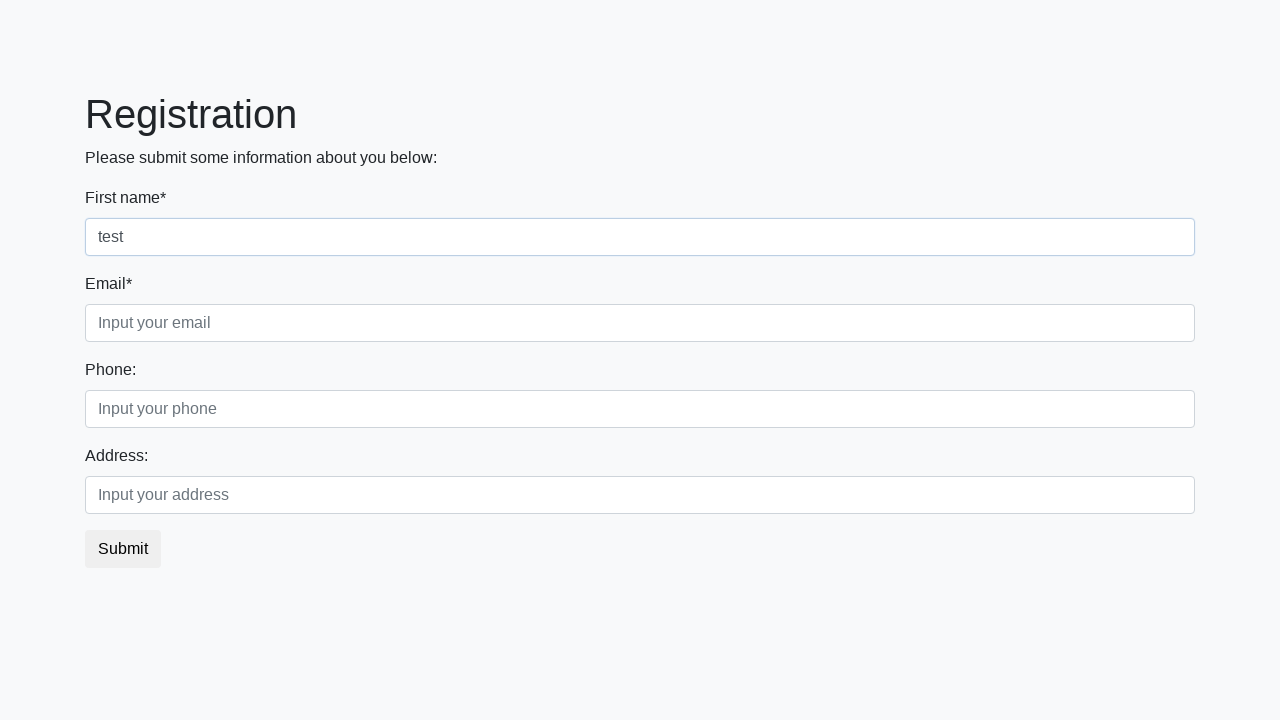

Failed to locate last name field on .first_block input.second
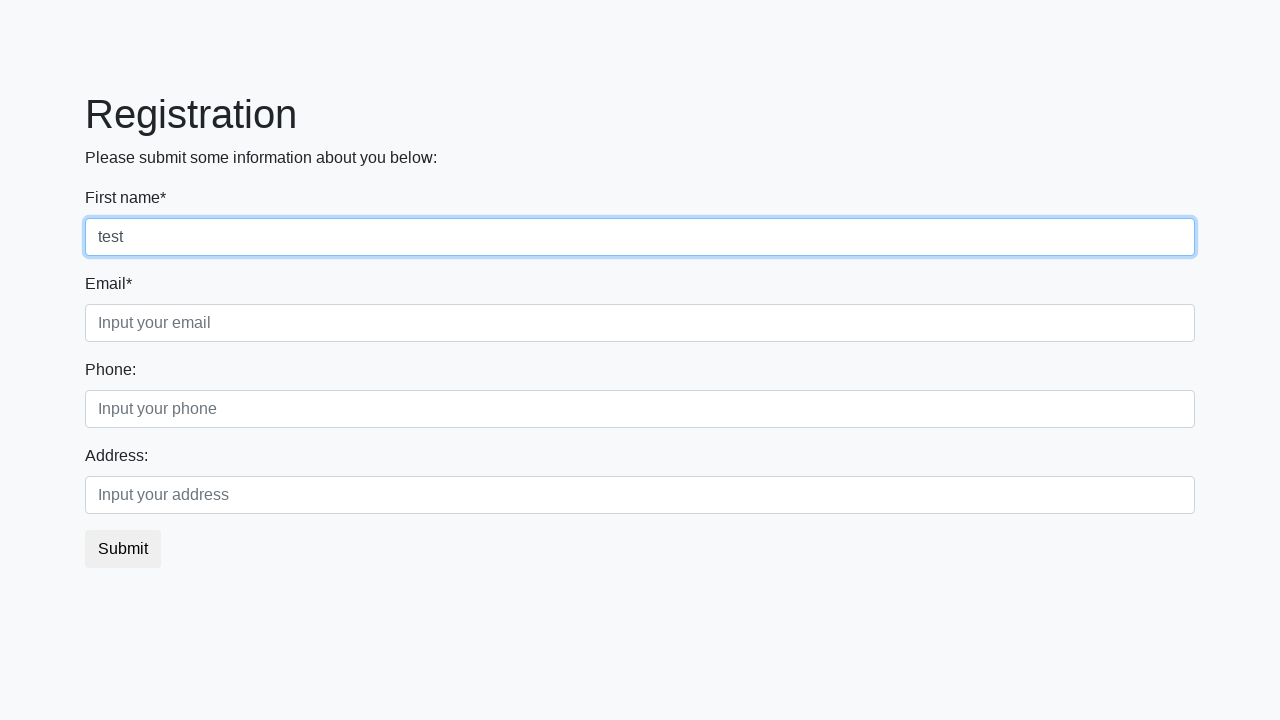

Filled email field with 'test' on .first_block input.third
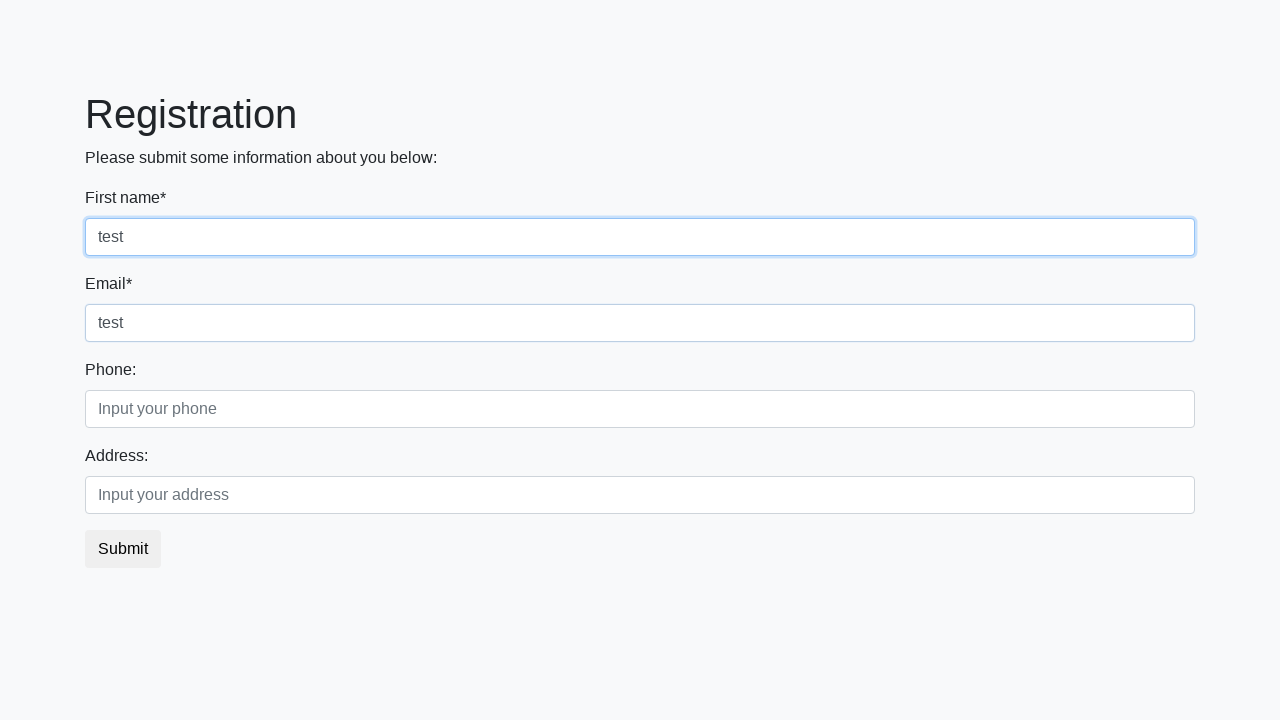

Clicked submit button to register at (123, 549) on button.btn
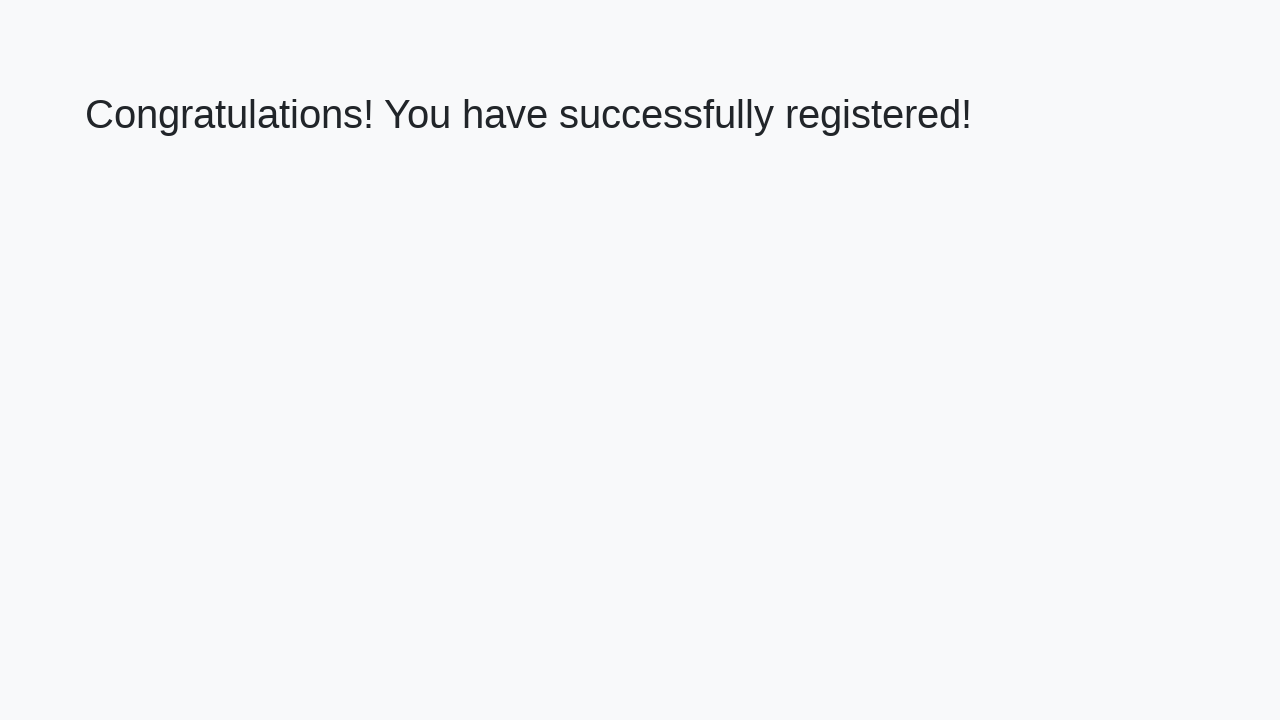

Registration success page loaded
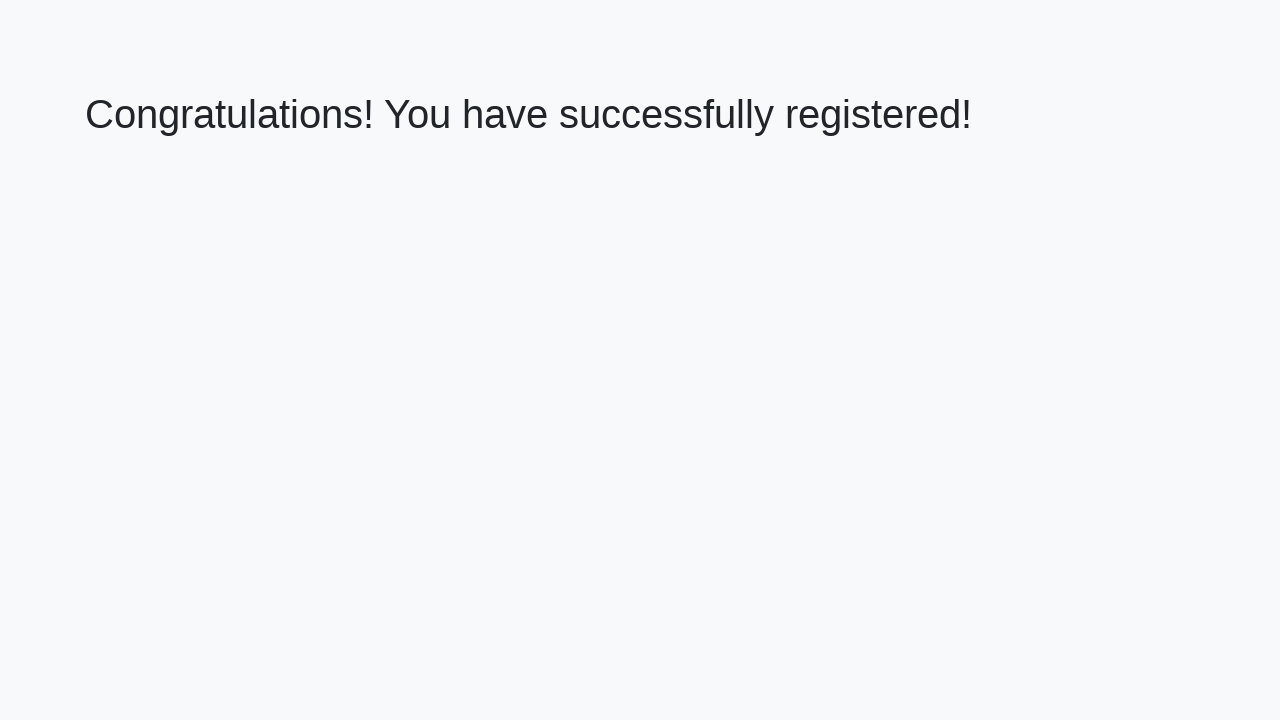

Retrieved success message text
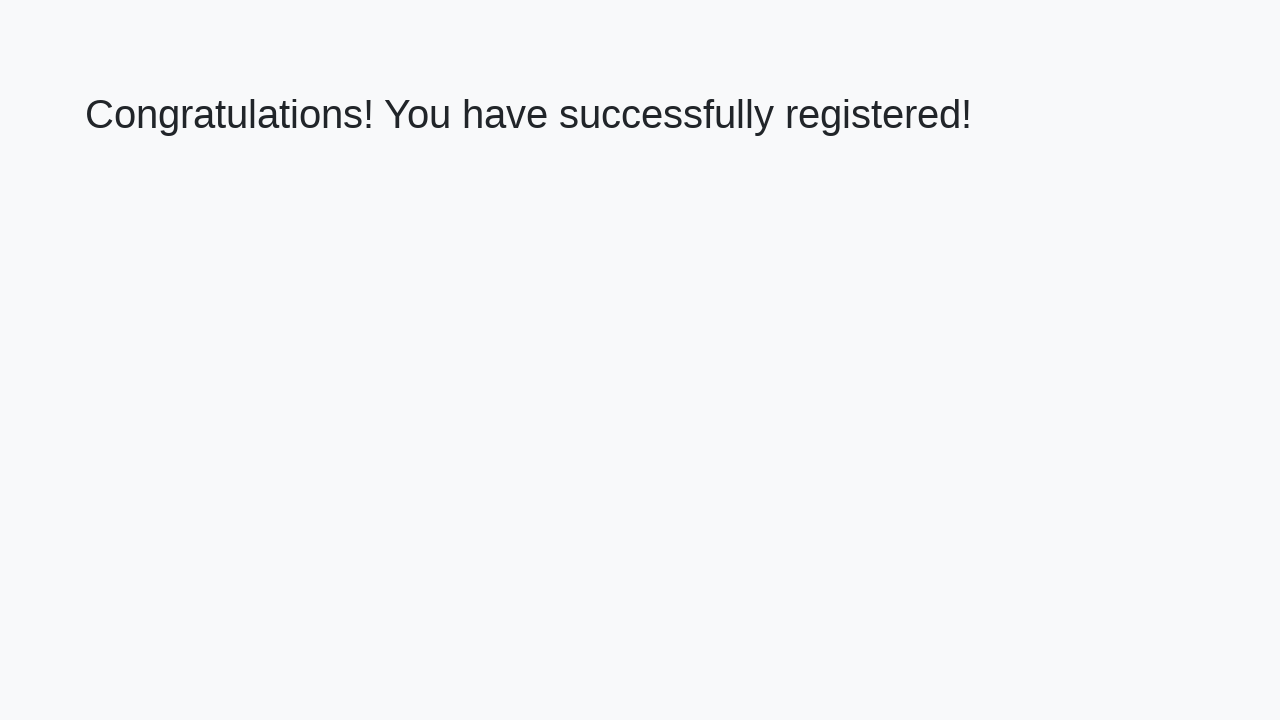

Verified registration success message
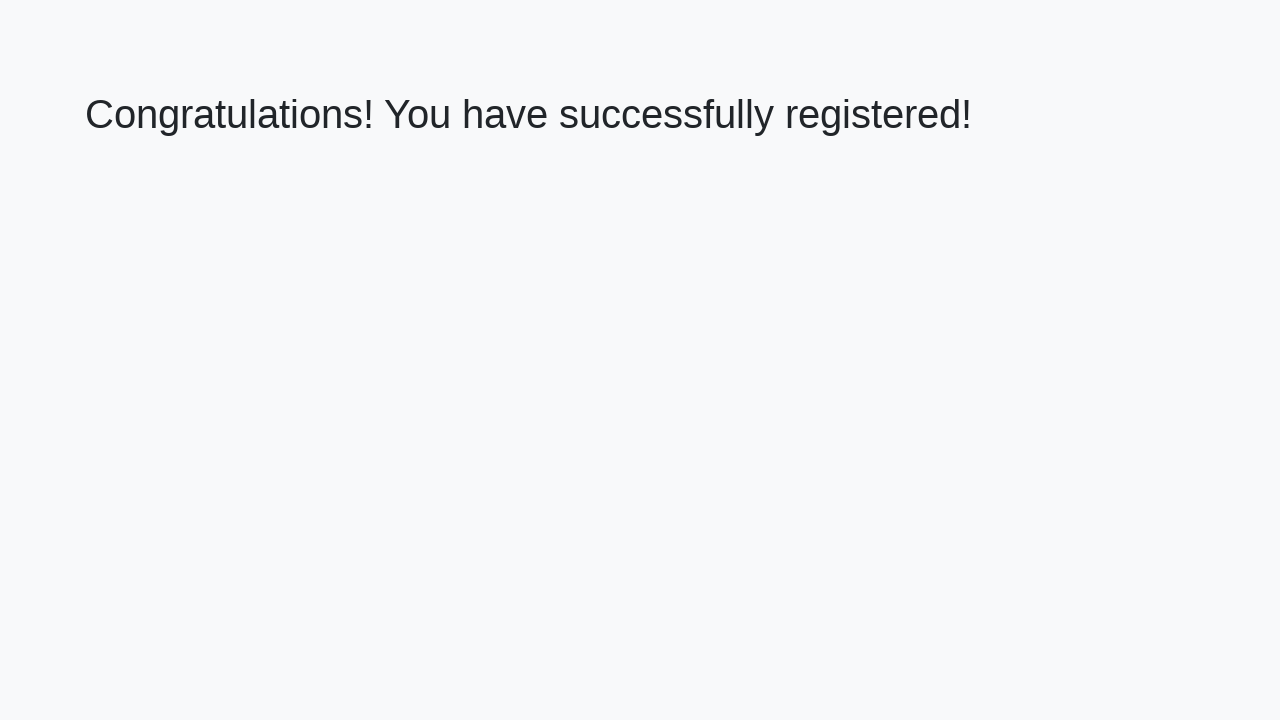

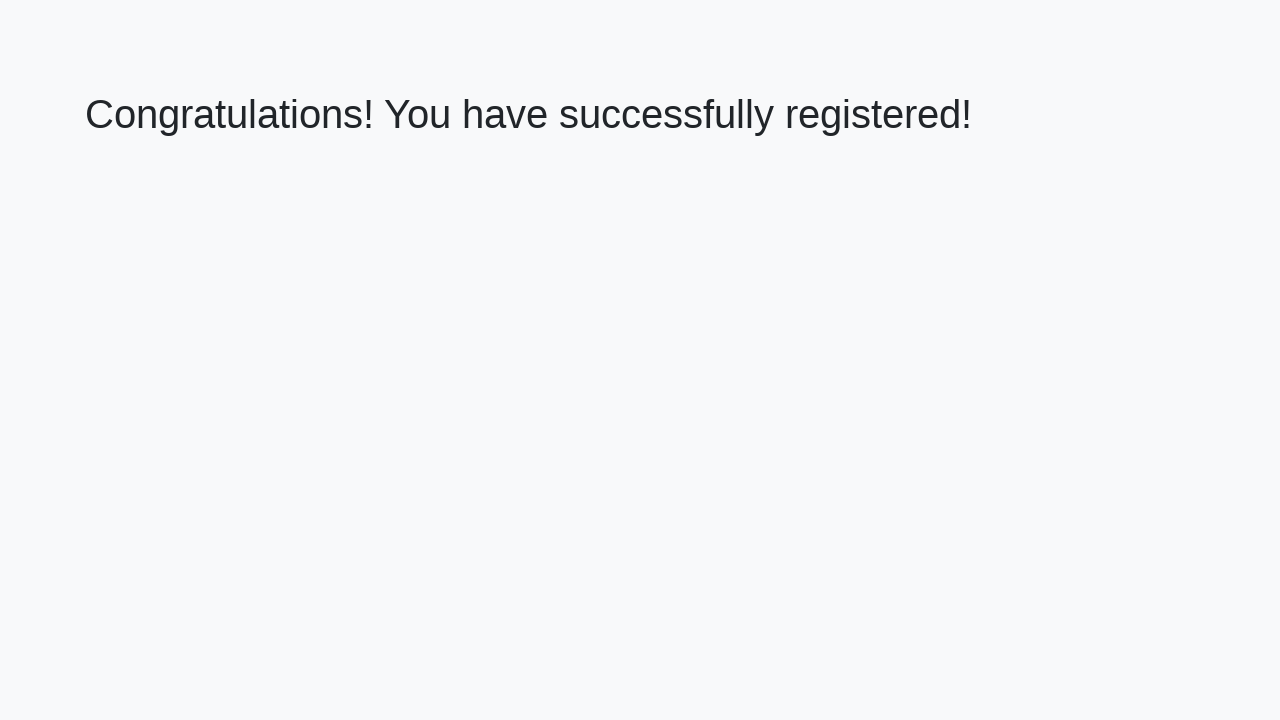